Tests text input functionality by entering text in an input field and clicking a button to update its label

Starting URL: http://uitestingplayground.com/textinput

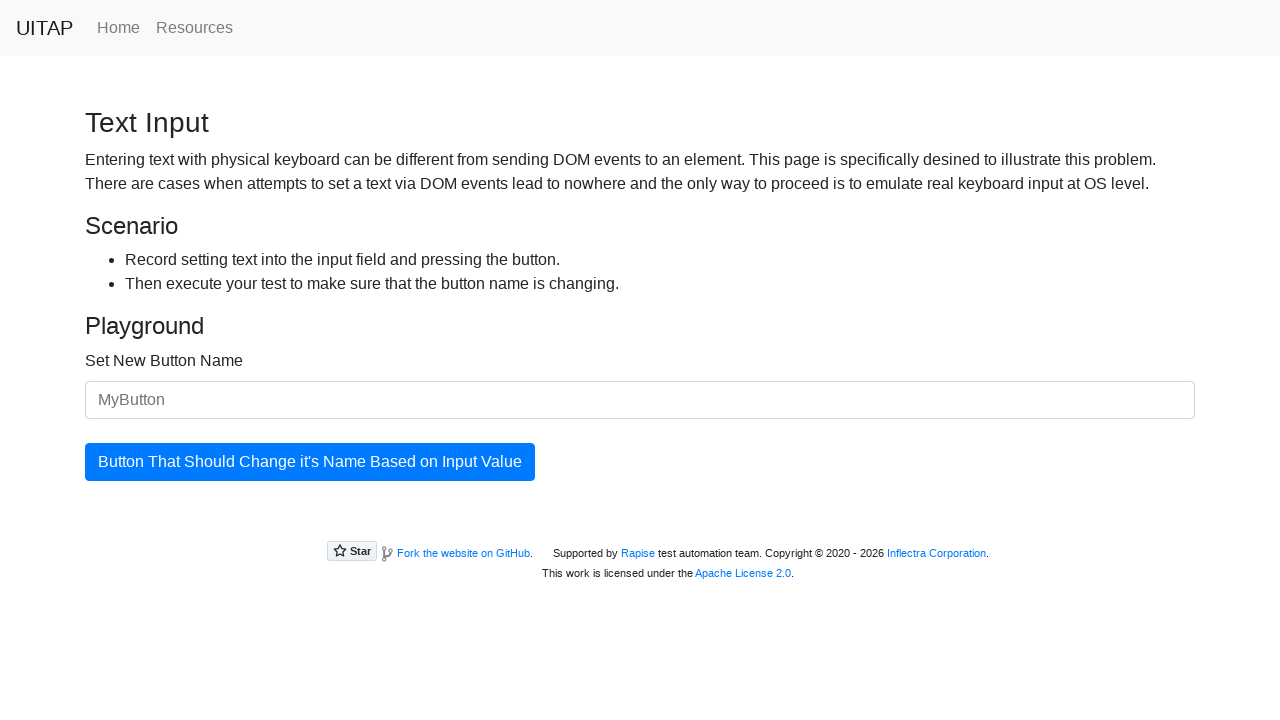

Entered 'SkyPro' in the text input field on #newButtonName
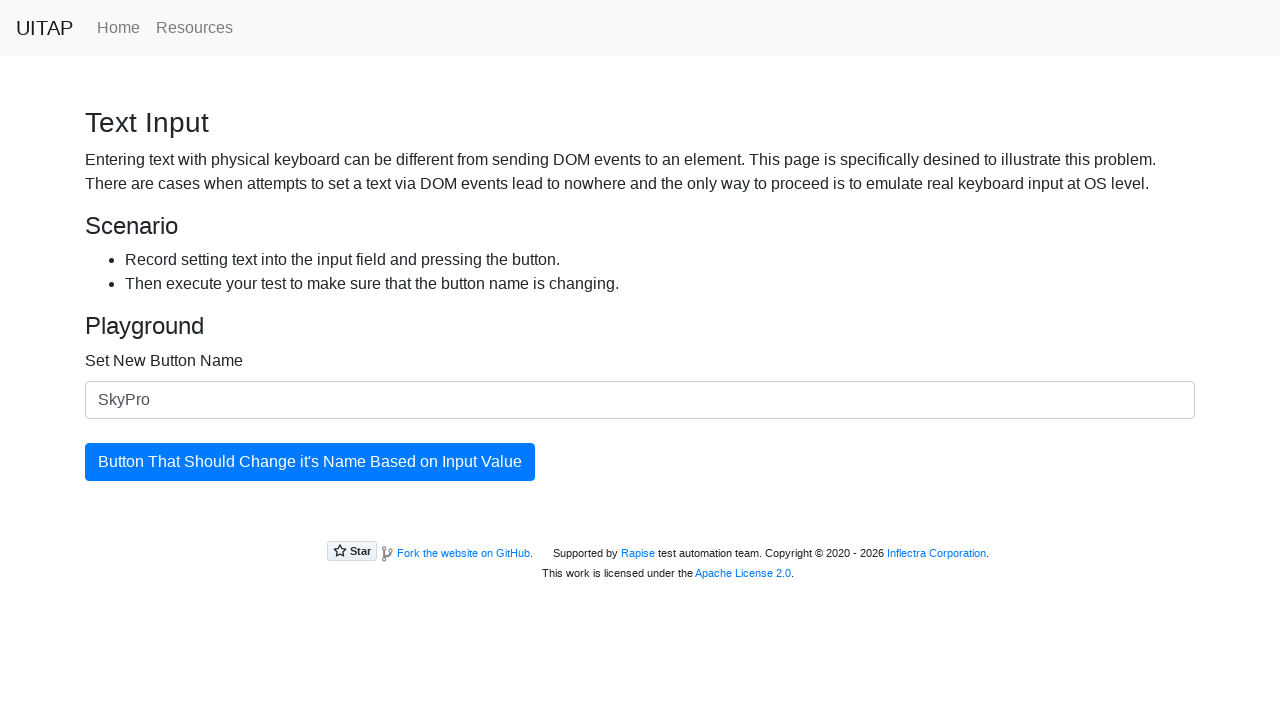

Clicked the button to update its label at (310, 462) on #updatingButton
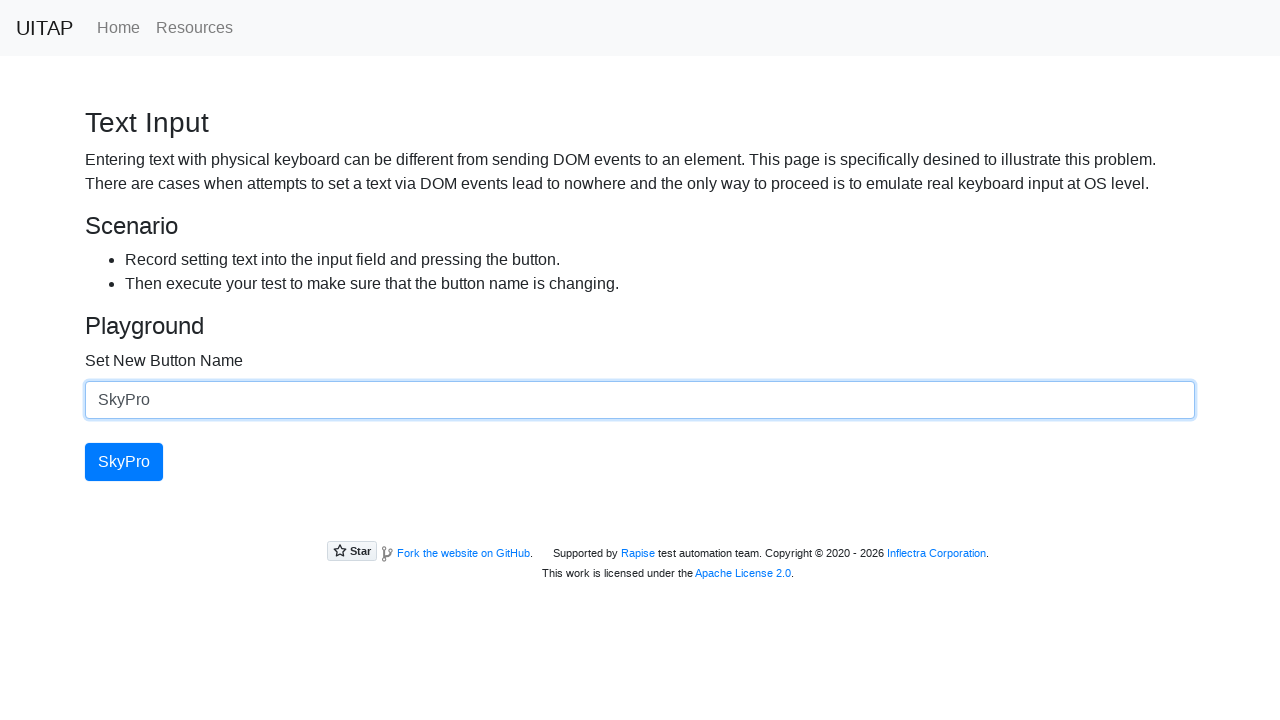

Retrieved updated button text: 'SkyPro'
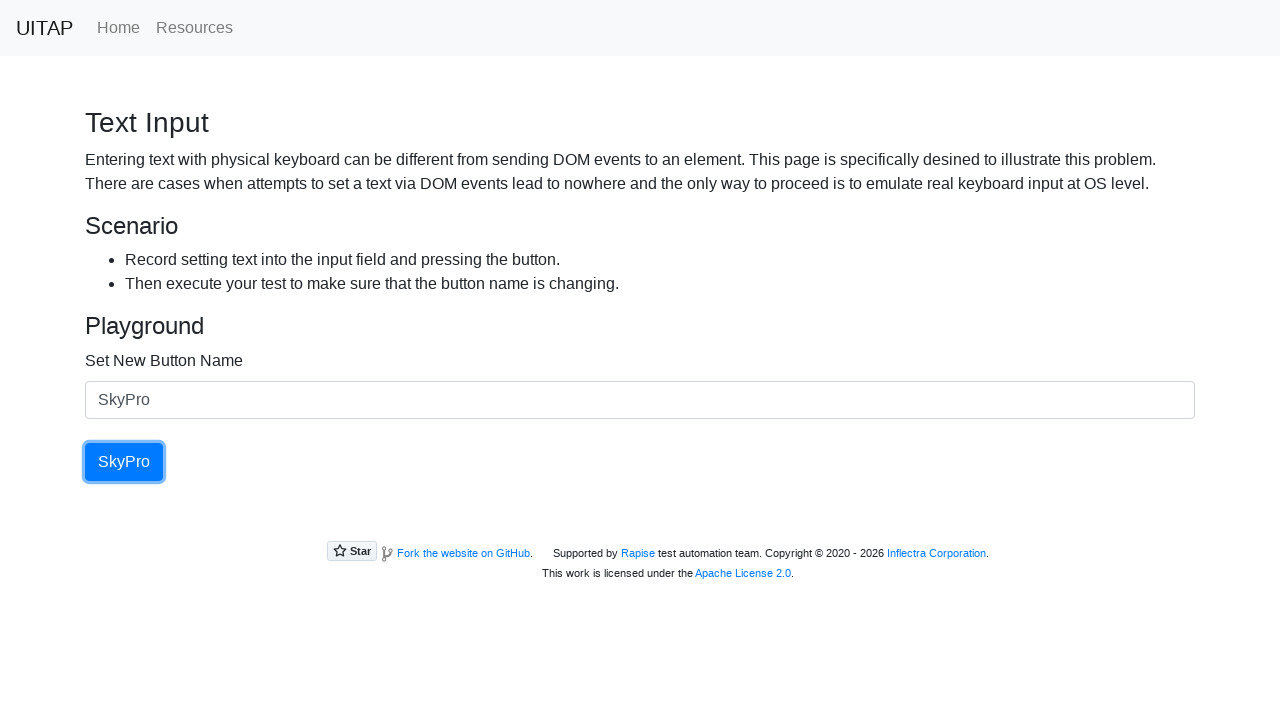

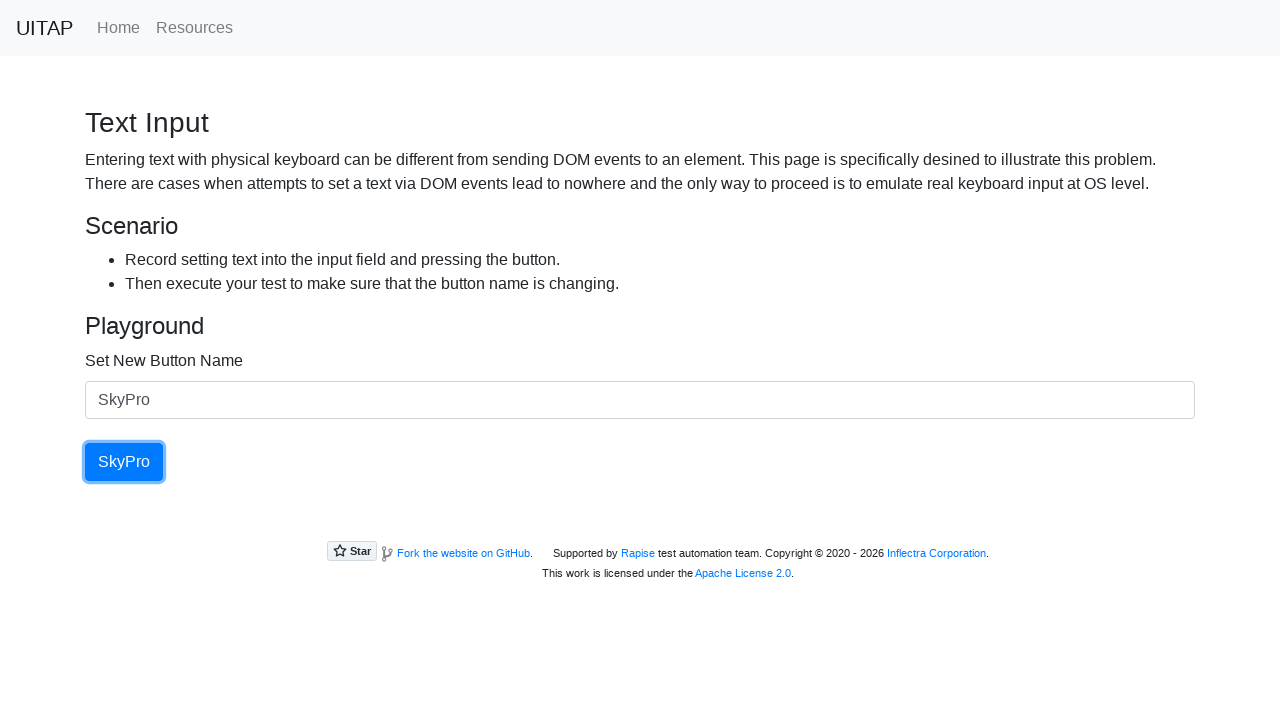